Fills out a practice form with various input types including text fields, dropdown selection, checkboxes, radio buttons, and date input

Starting URL: https://rahulshettyacademy.com/angularpractice/

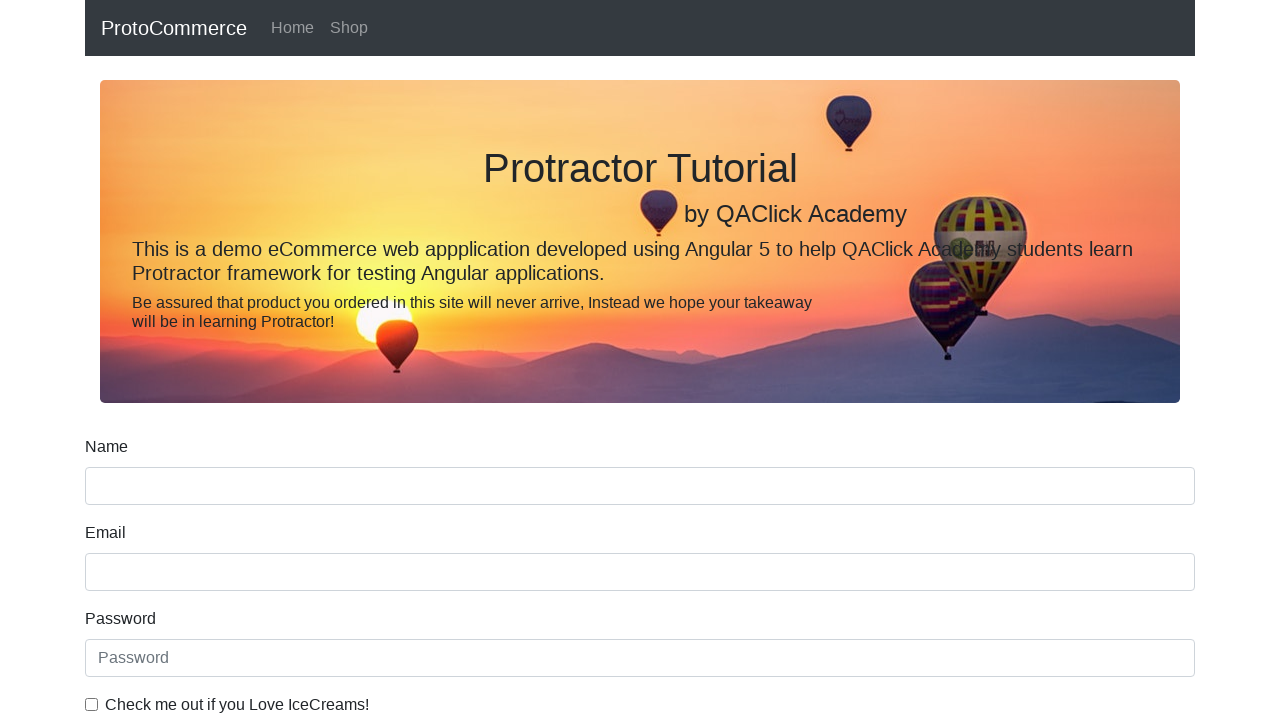

Filled name field with 'hyewon' on input[name='name']
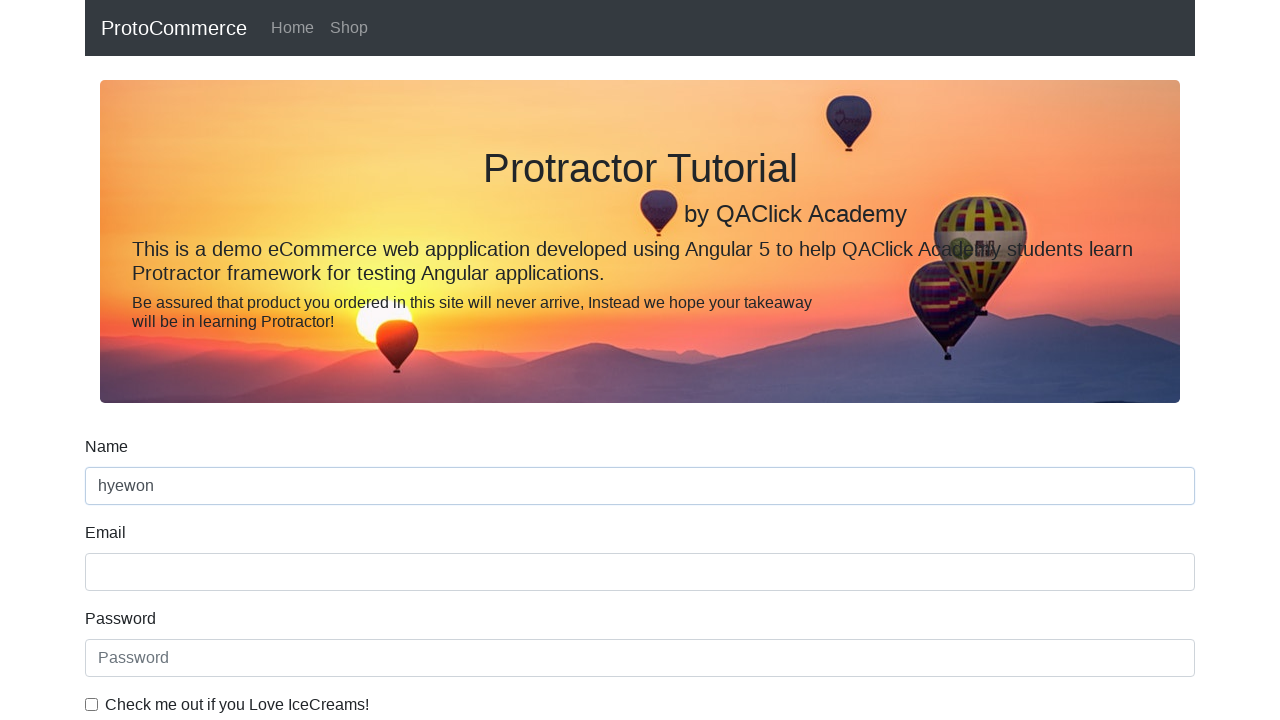

Filled email field with 'testuser847@example.com' on input[name='email']
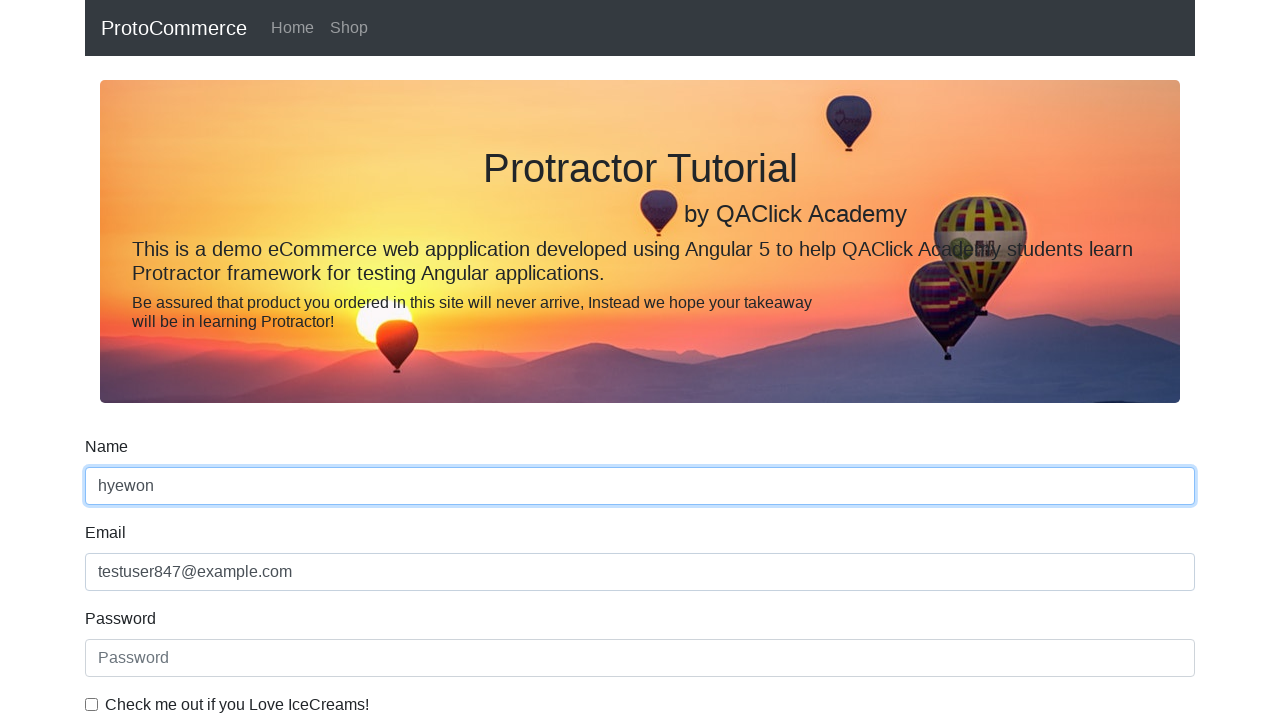

Filled password field with 'Test@Pass123' on input[type='password']
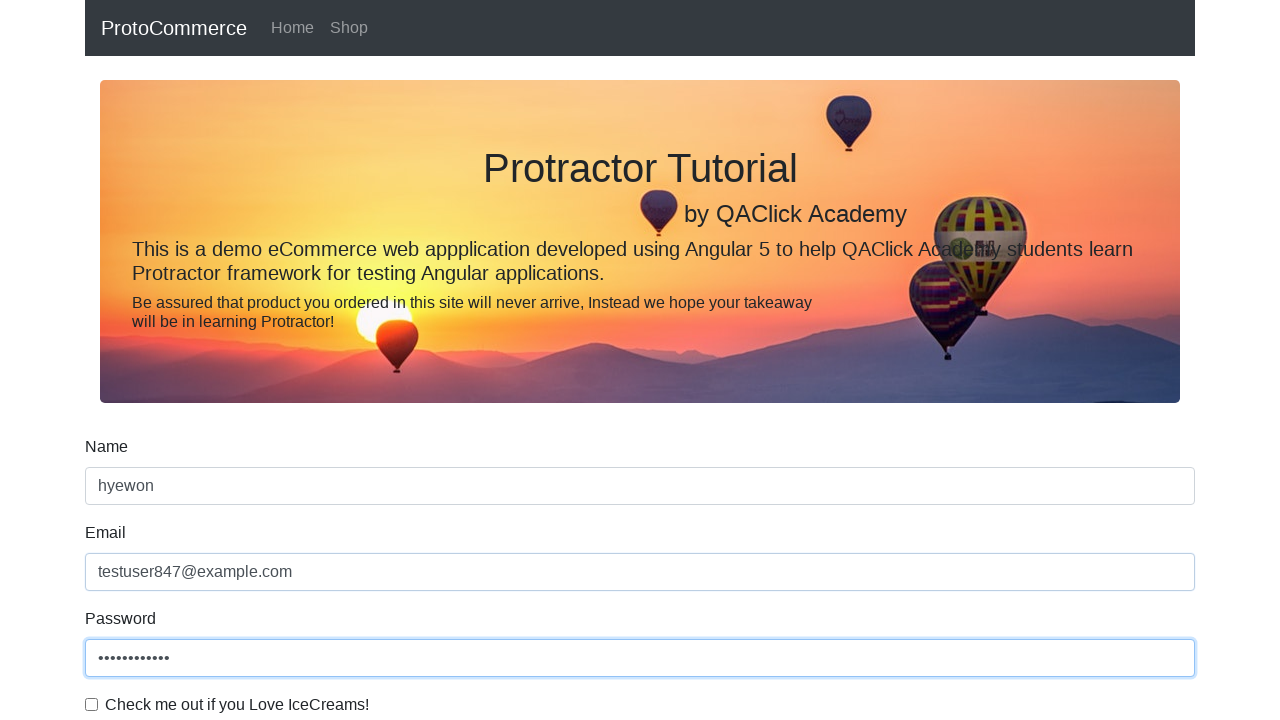

Checked the example checkbox at (92, 704) on #exampleCheck1
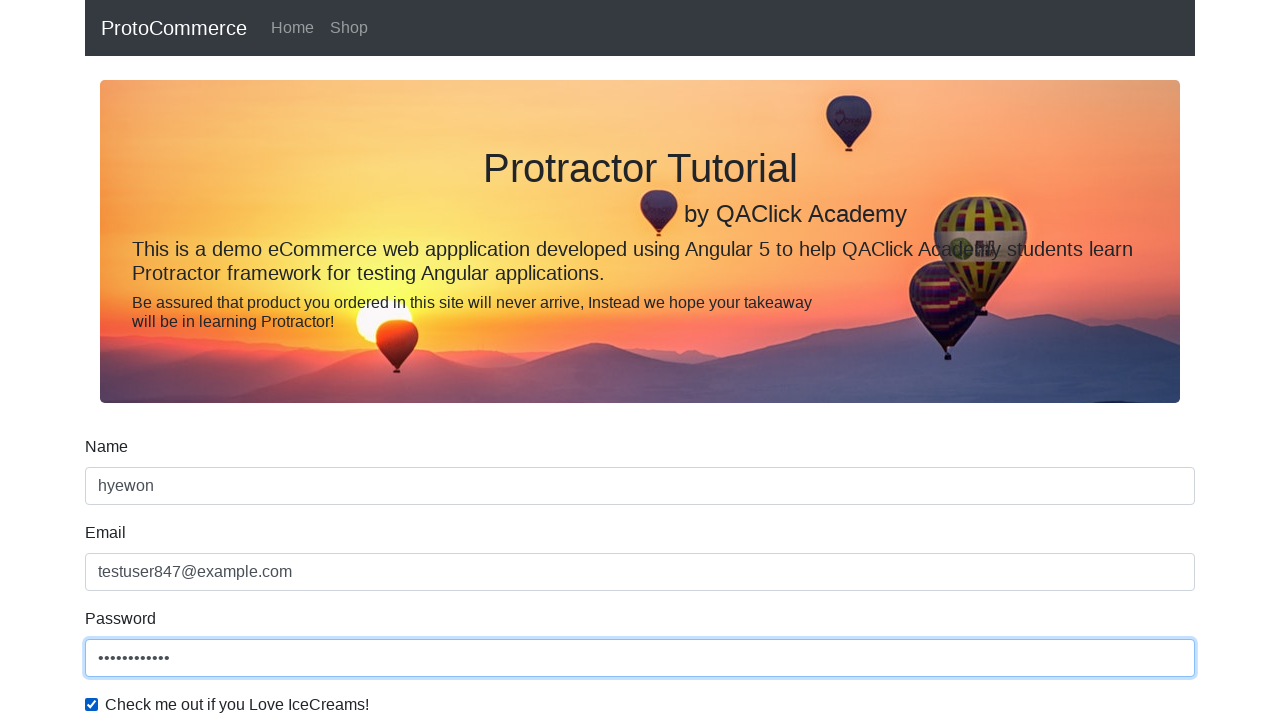

Selected 'Female' from gender dropdown on #exampleFormControlSelect1
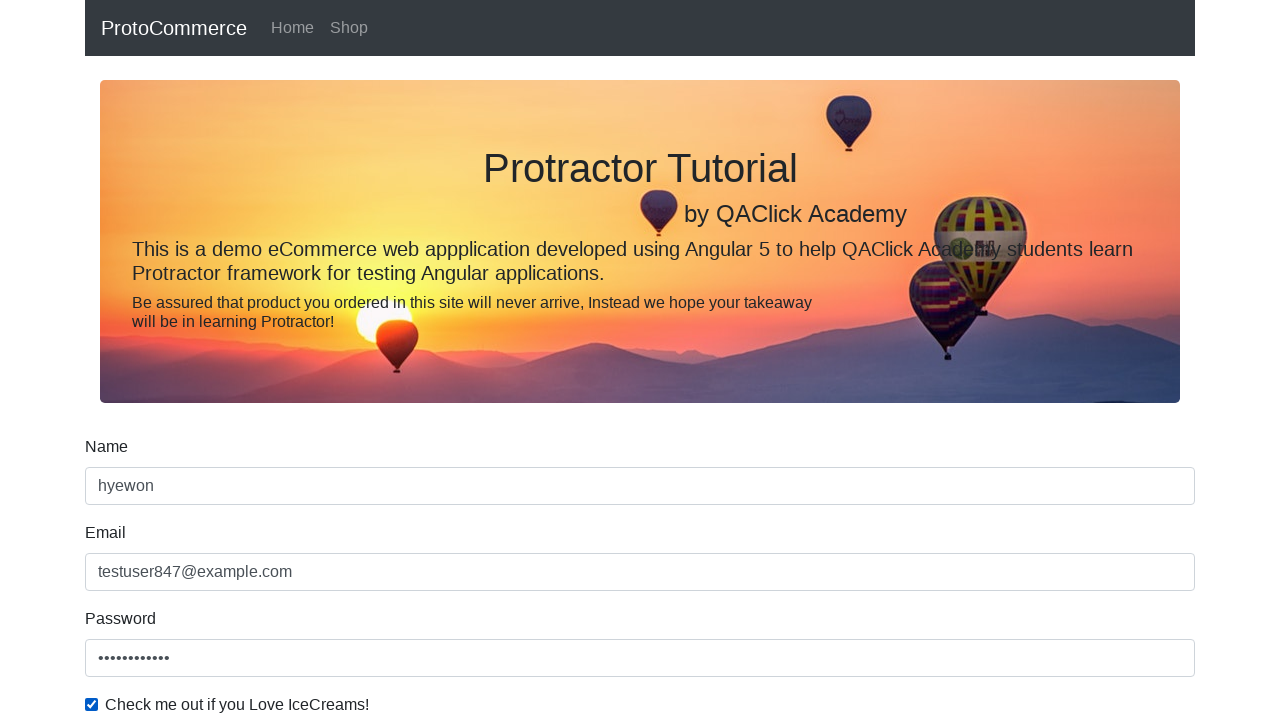

Selected student radio button at (238, 360) on input[value='option1']
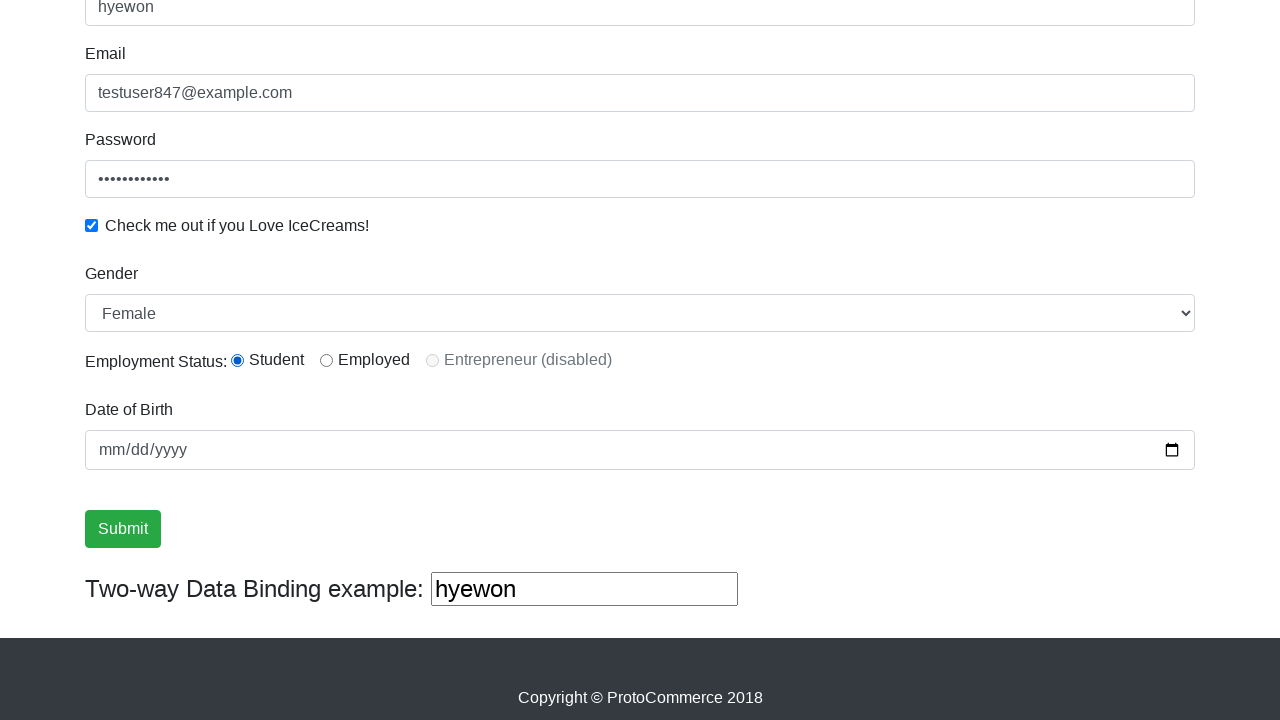

Filled date field with '2000-07-21' on input[type='date']
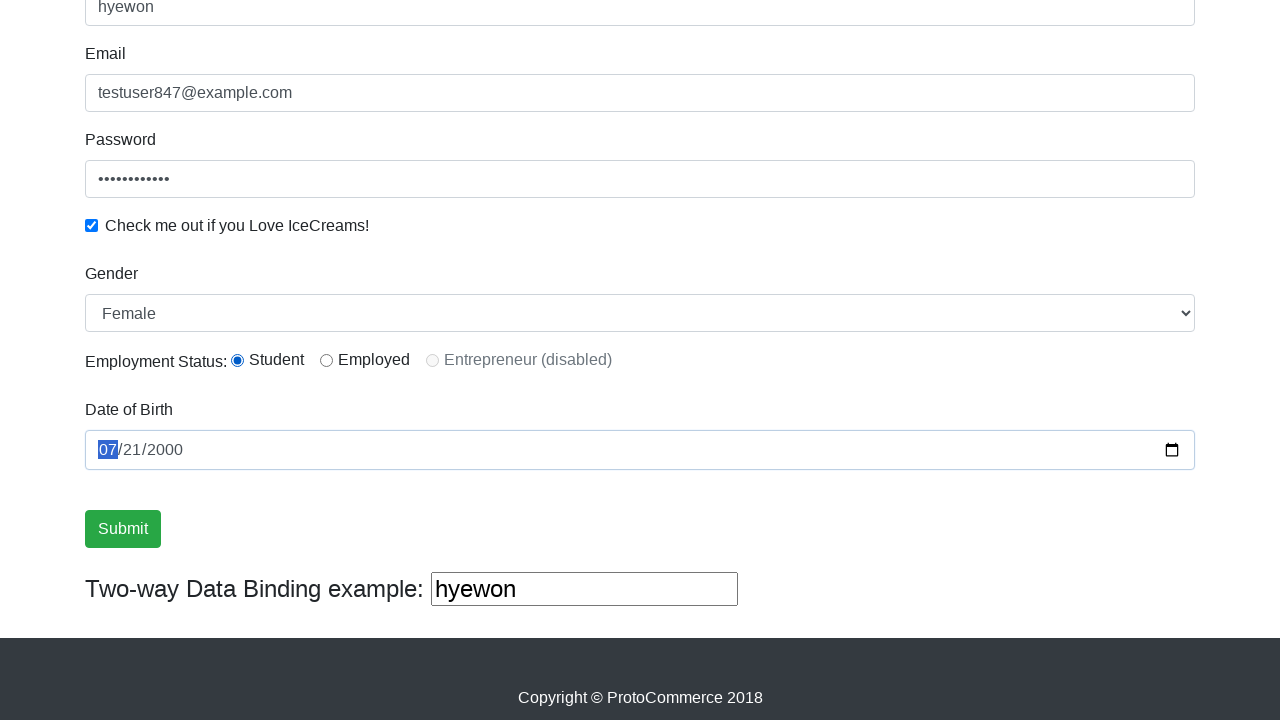

Clicked submit button to submit the practice form at (123, 529) on input.btn.btn-success
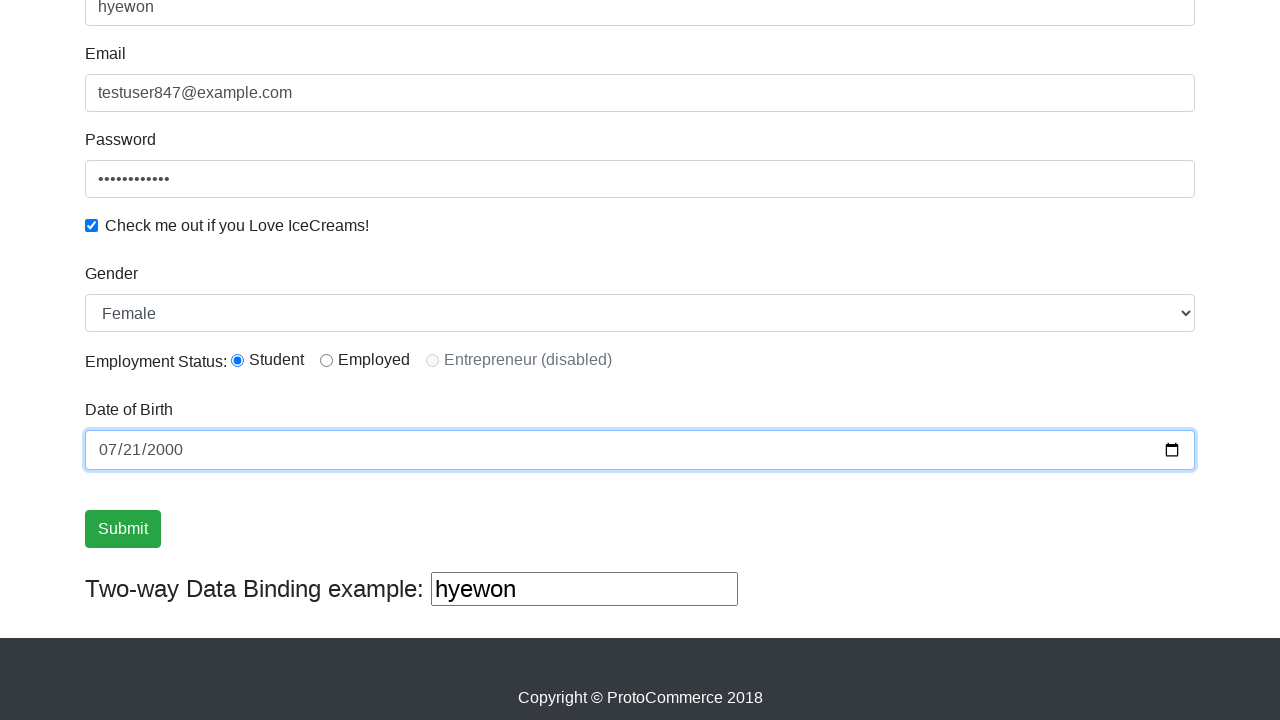

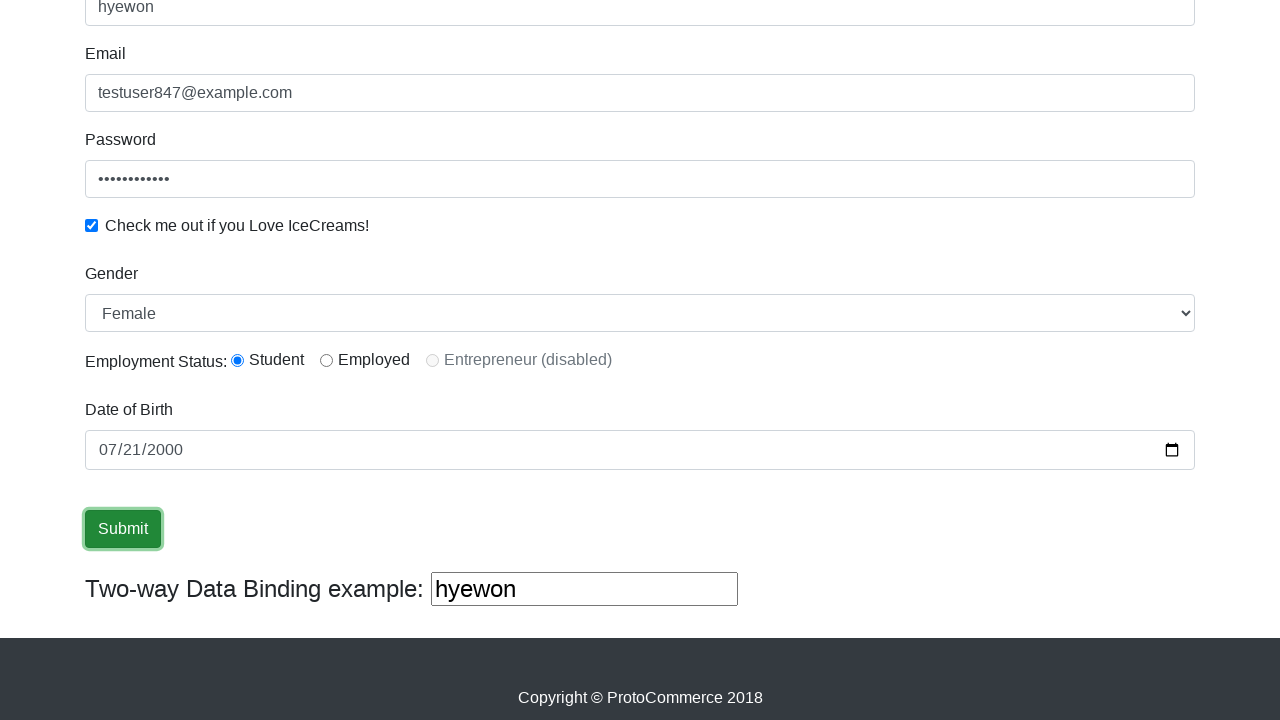